Completes a multi-step puzzle challenge by answering riddles, using revealed passwords, comparing values to determine a winner, and verifying trial completion.

Starting URL: https://techstepacademy.com/trial-of-the-stones

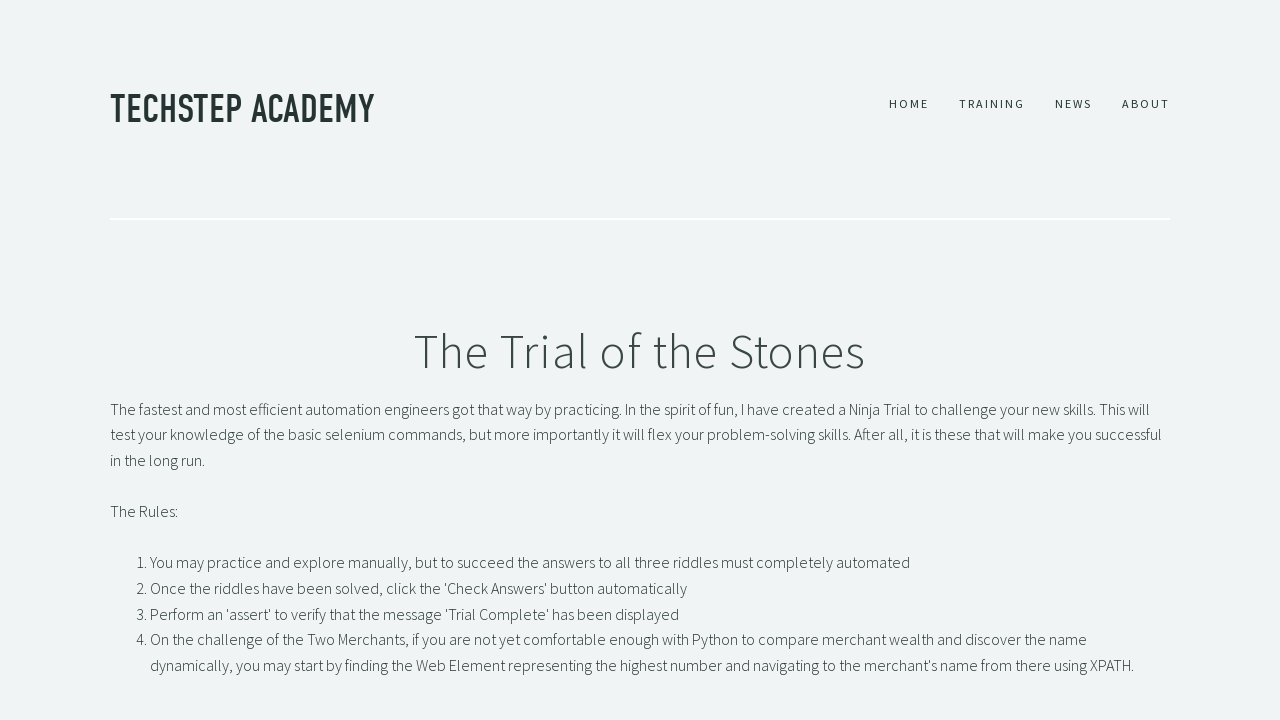

Filled first riddle input with 'rock' on #r1Input
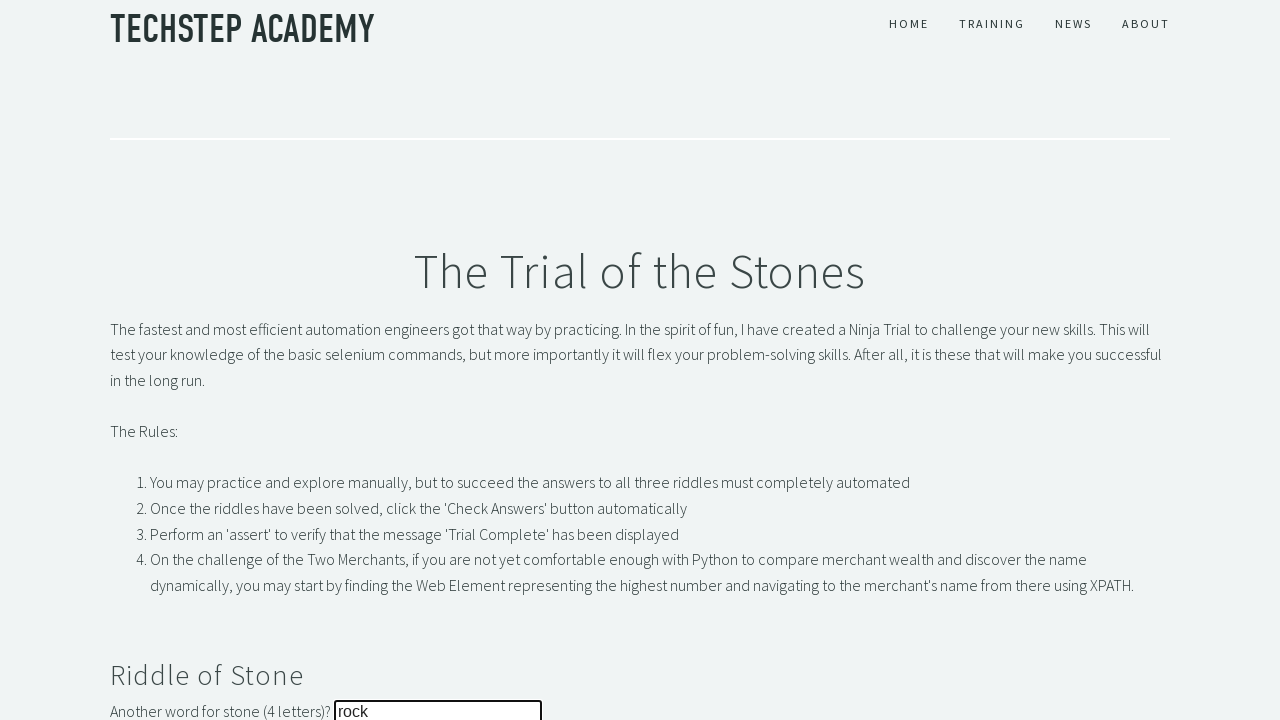

Clicked first Answer button at (145, 360) on xpath=//button[contains(text(), 'Answer')]
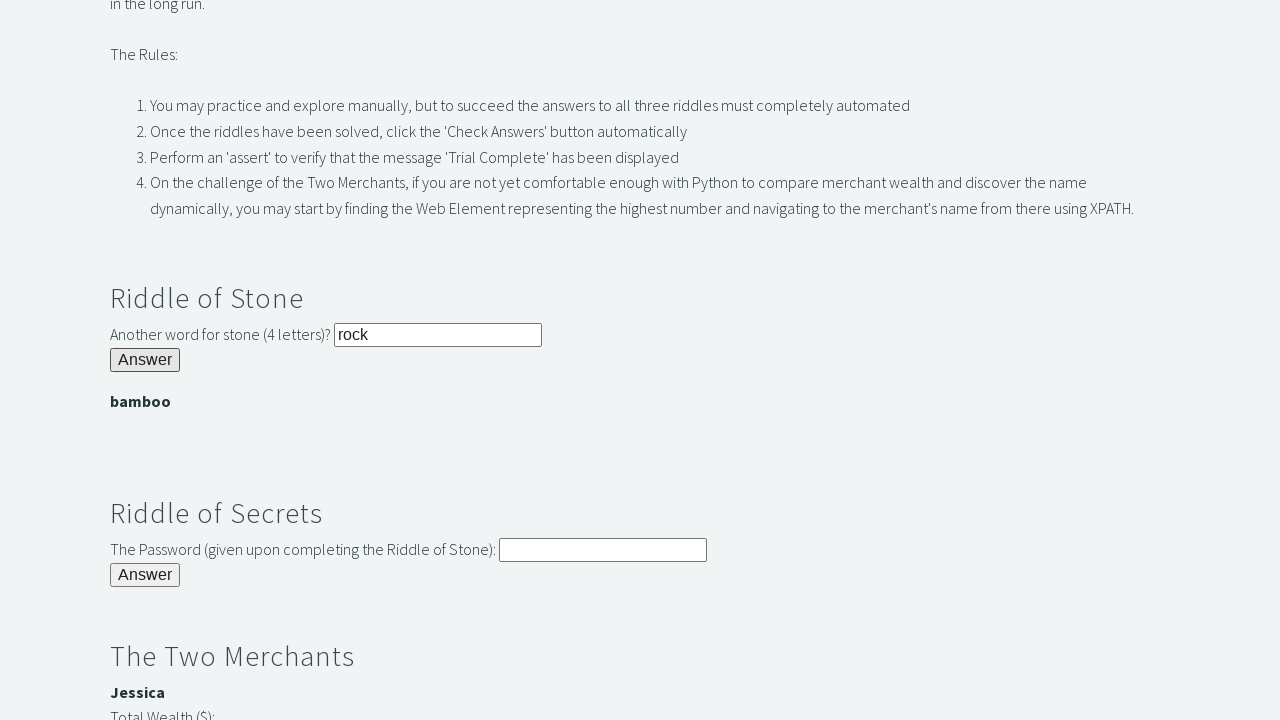

Retrieved revealed password from banner
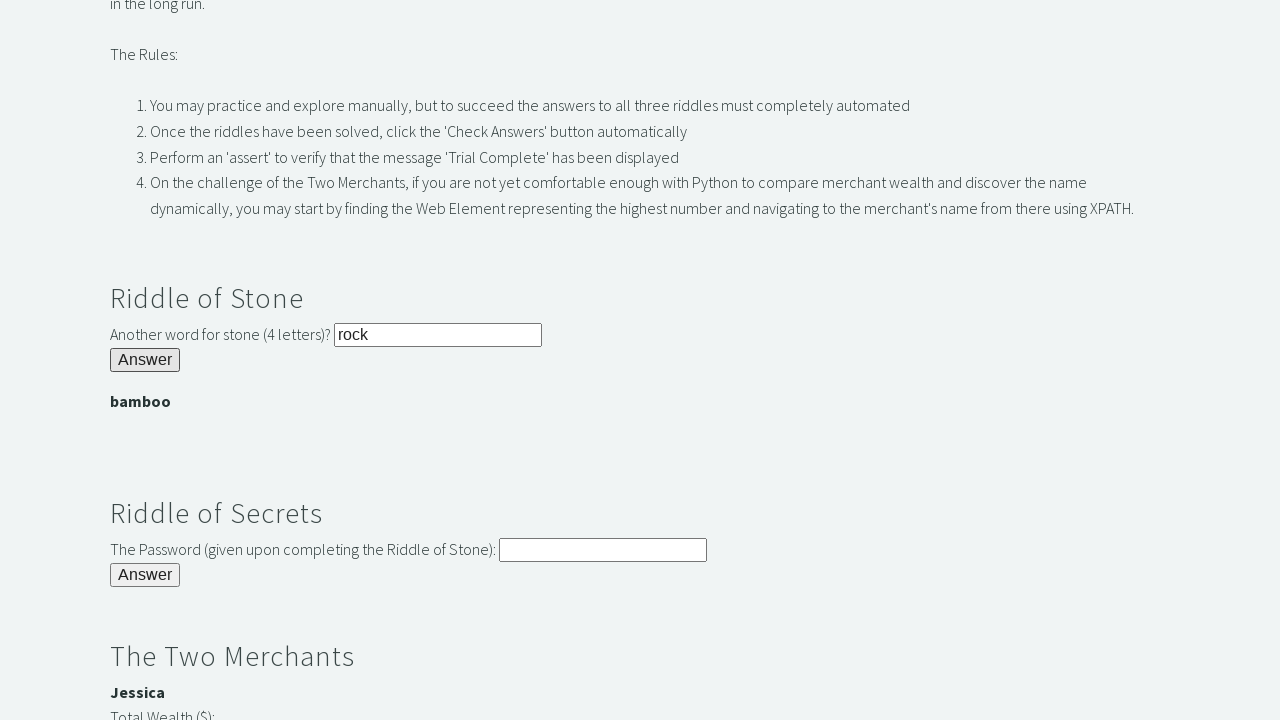

Filled second riddle input with revealed password on input#r2Input
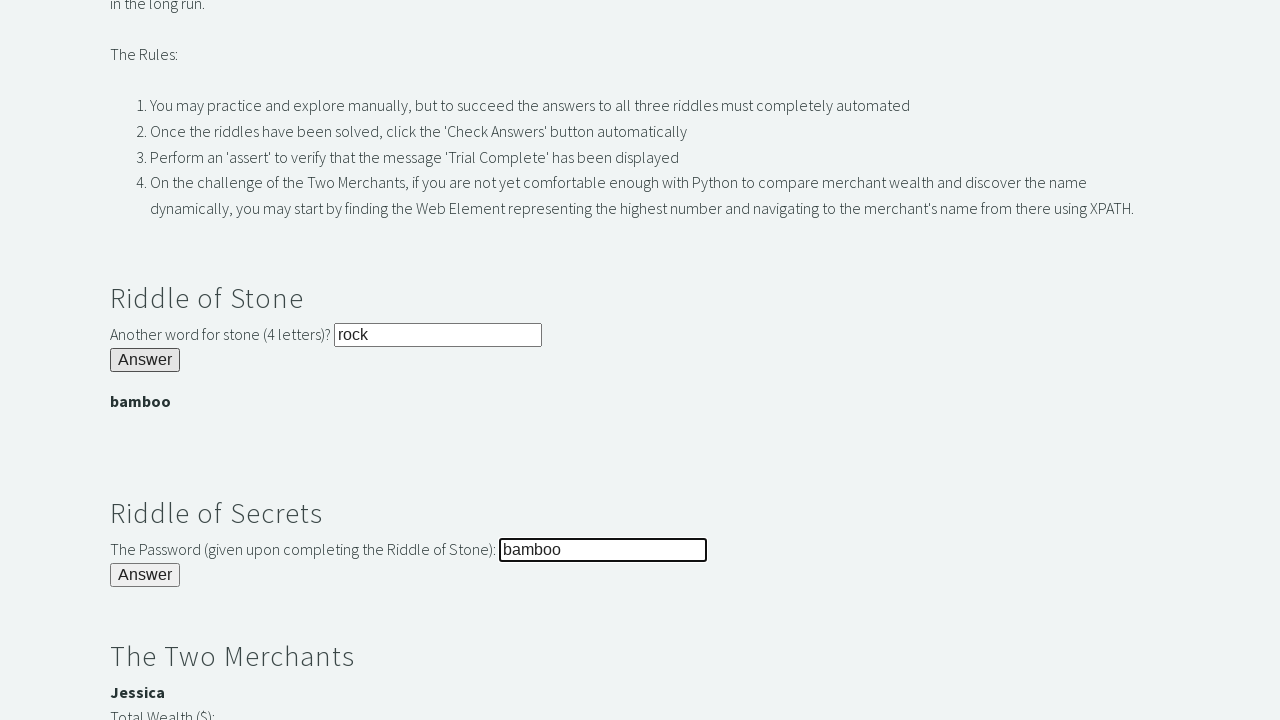

Clicked second submit button at (145, 575) on #r2Butn
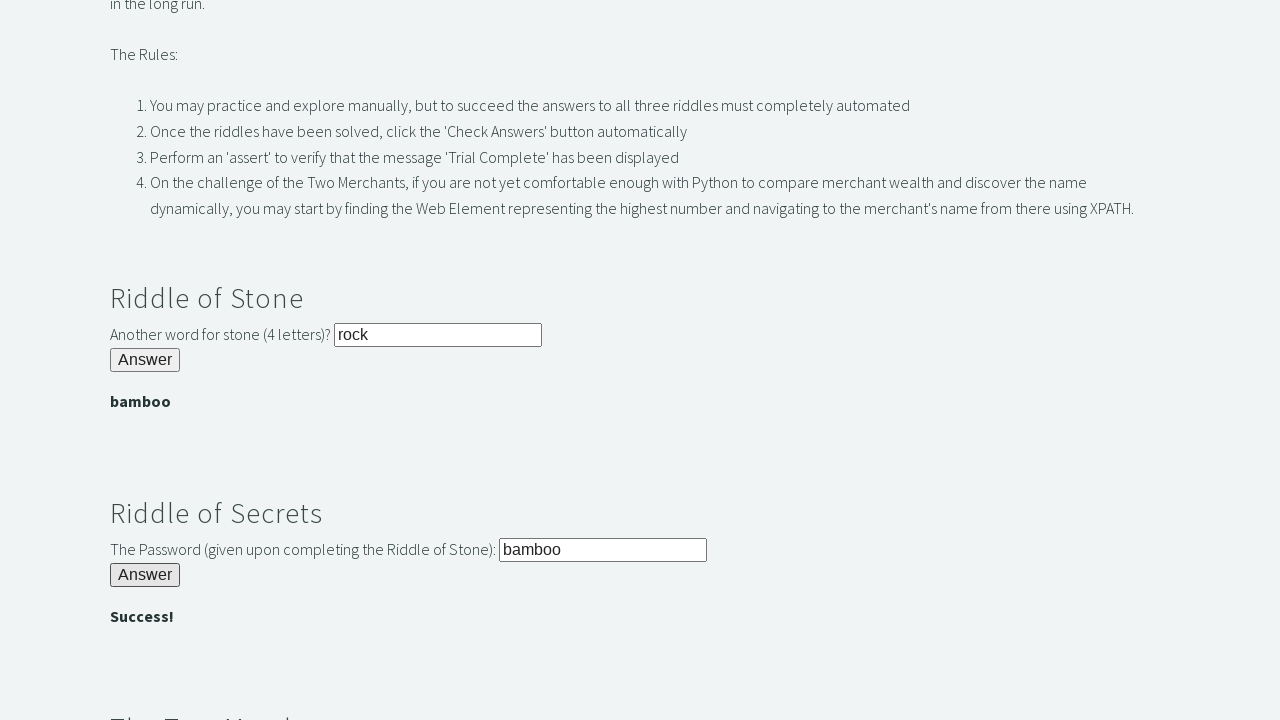

Retrieved Jessica's value for comparison
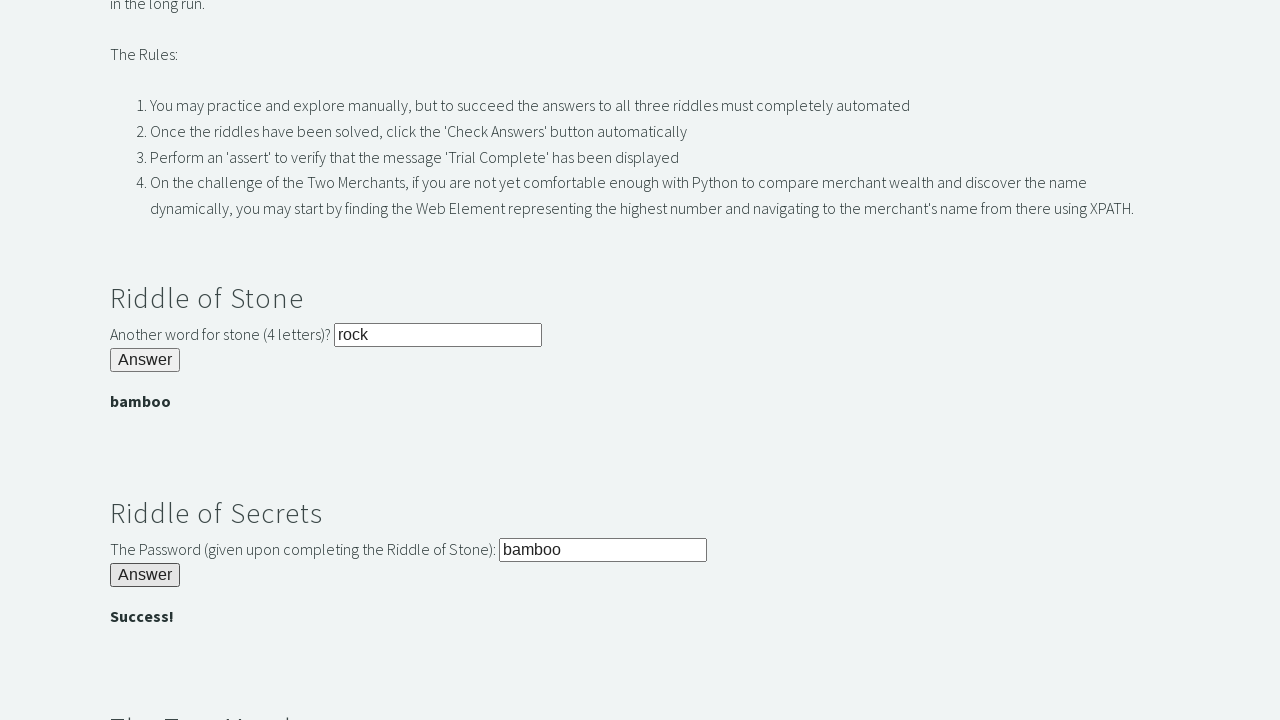

Retrieved Bernard's value for comparison
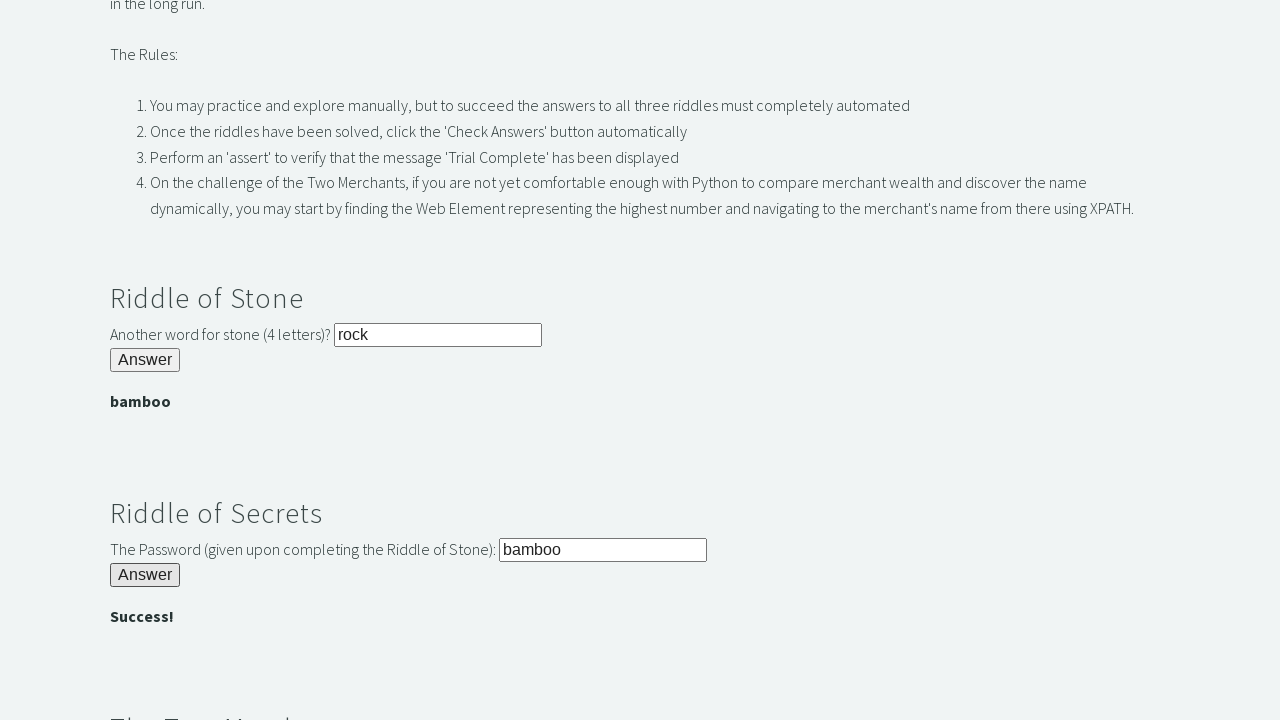

Filled third riddle input with 'Jessica' as winner on input[name='r3Input']
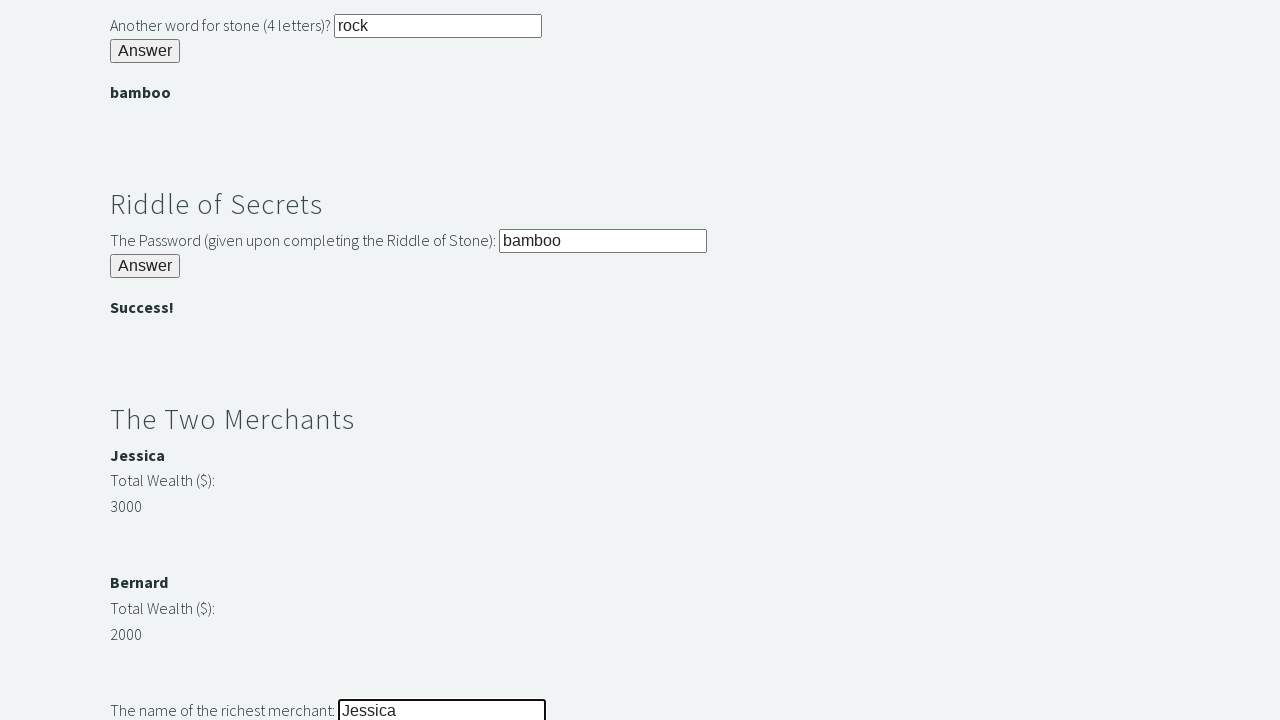

Clicked third submit button at (145, 360) on #r3Butn
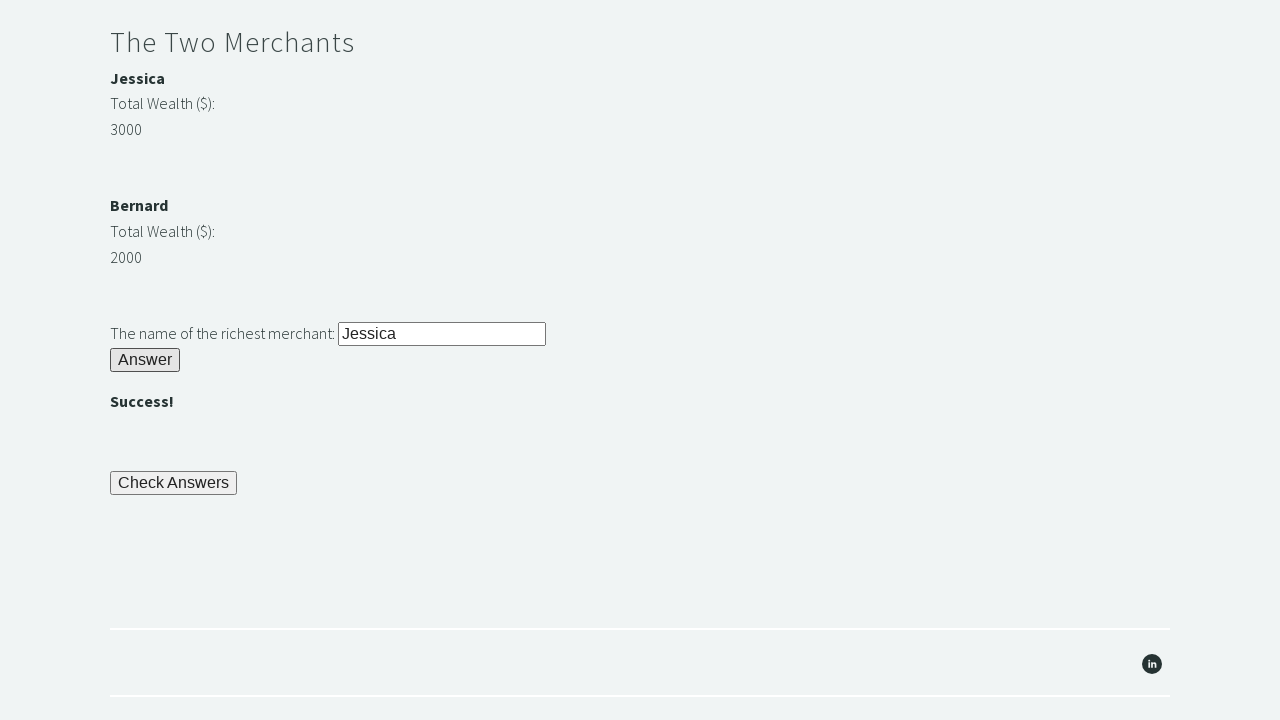

Clicked Check Answers button at (174, 483) on xpath=//button[contains(text(), 'Check Answers')]
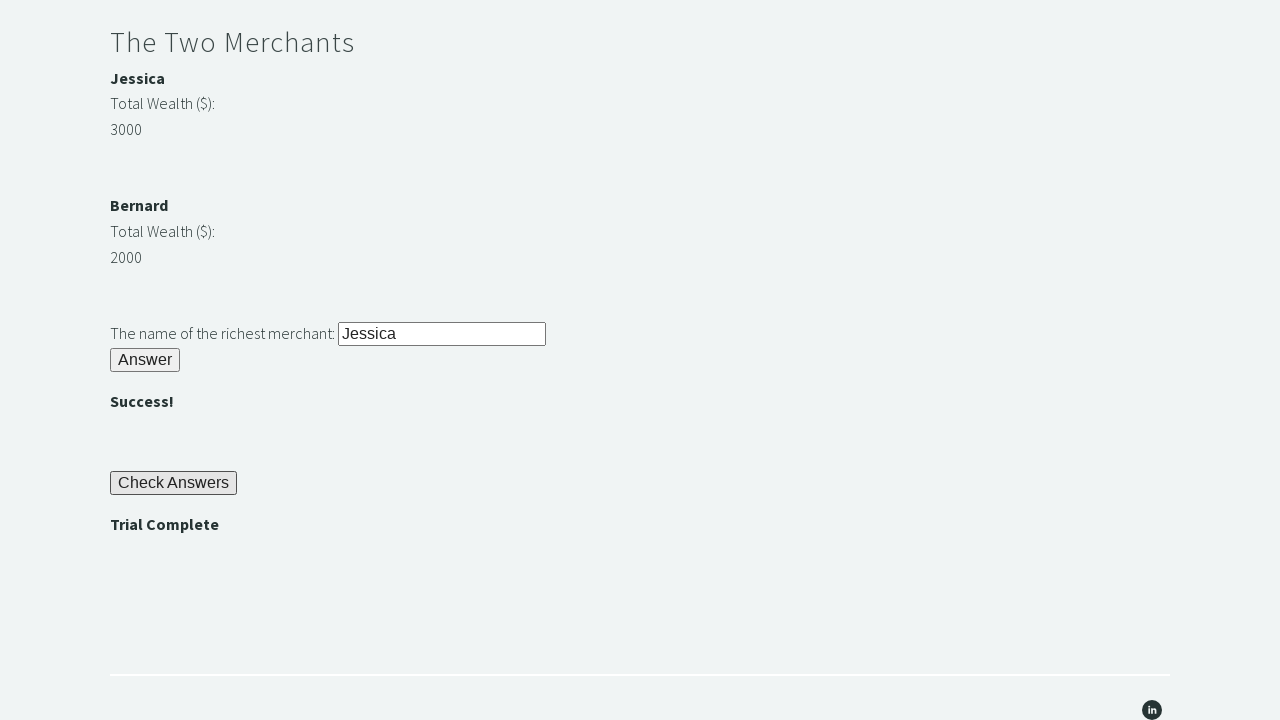

Verified trial completion message appeared
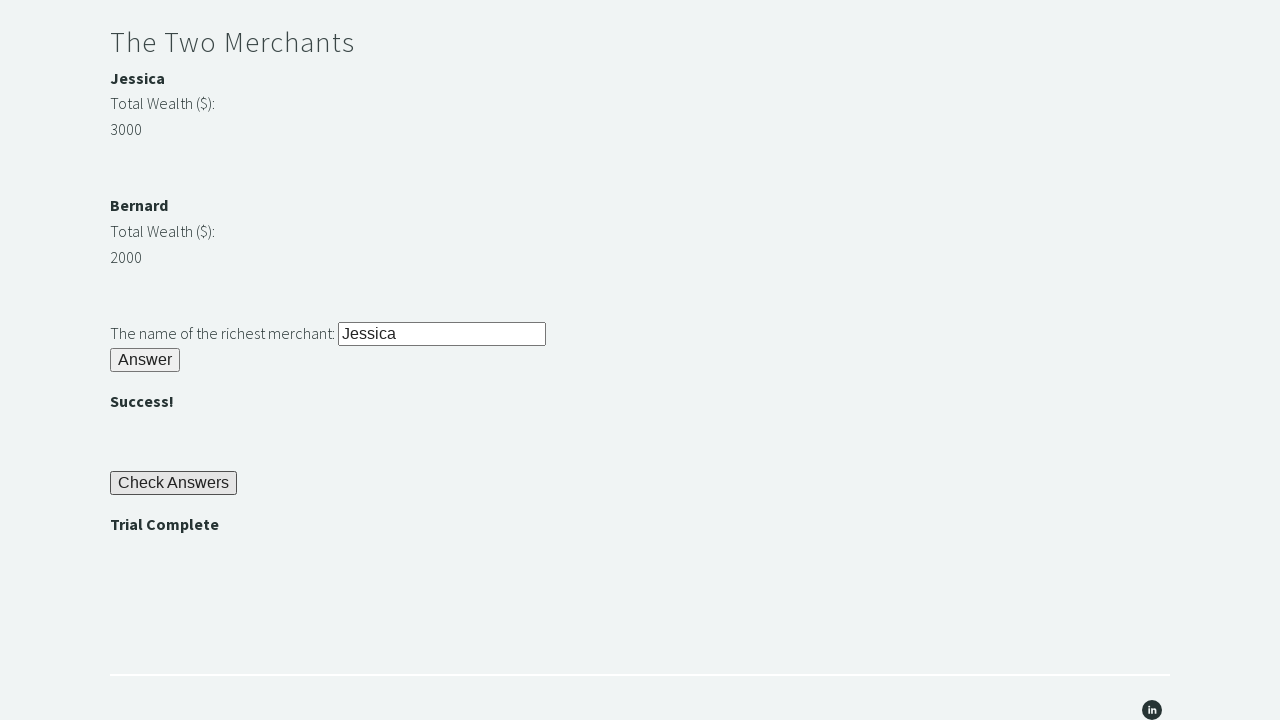

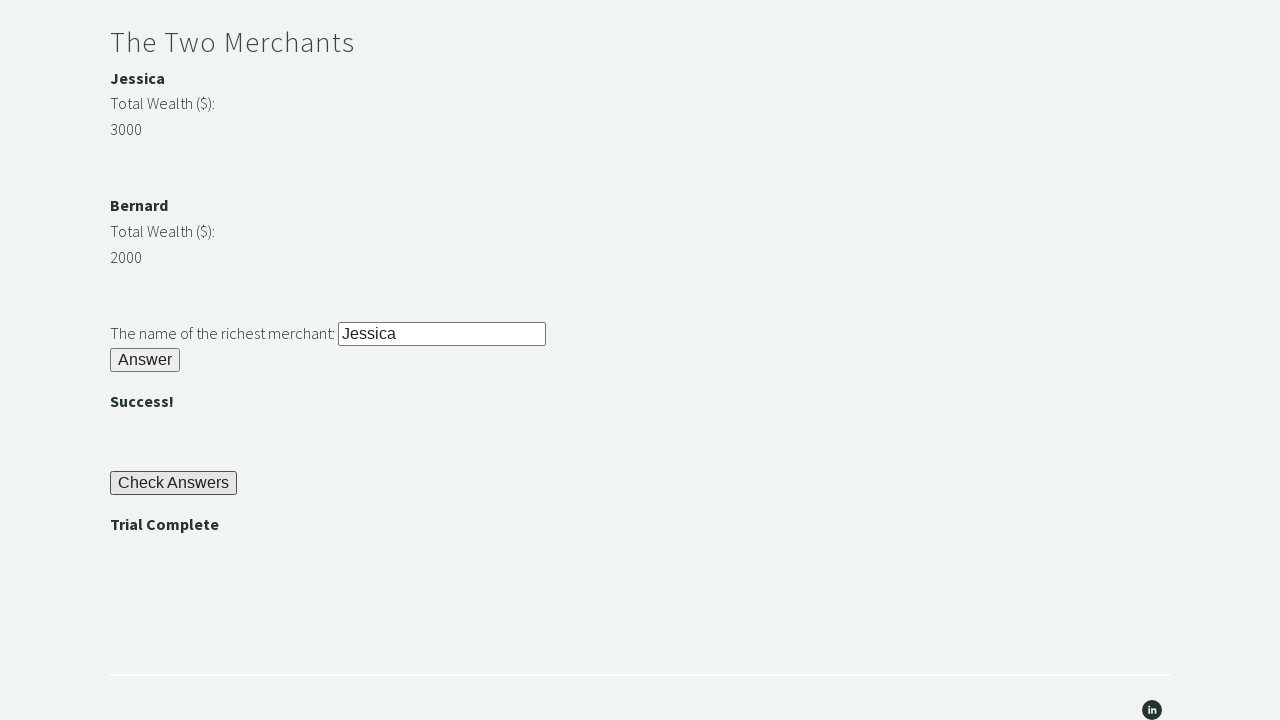